Tests e-commerce product search and add-to-cart functionality by searching for products and adding multiple items to cart

Starting URL: https://rahulshettyacademy.com/seleniumPractise/#/

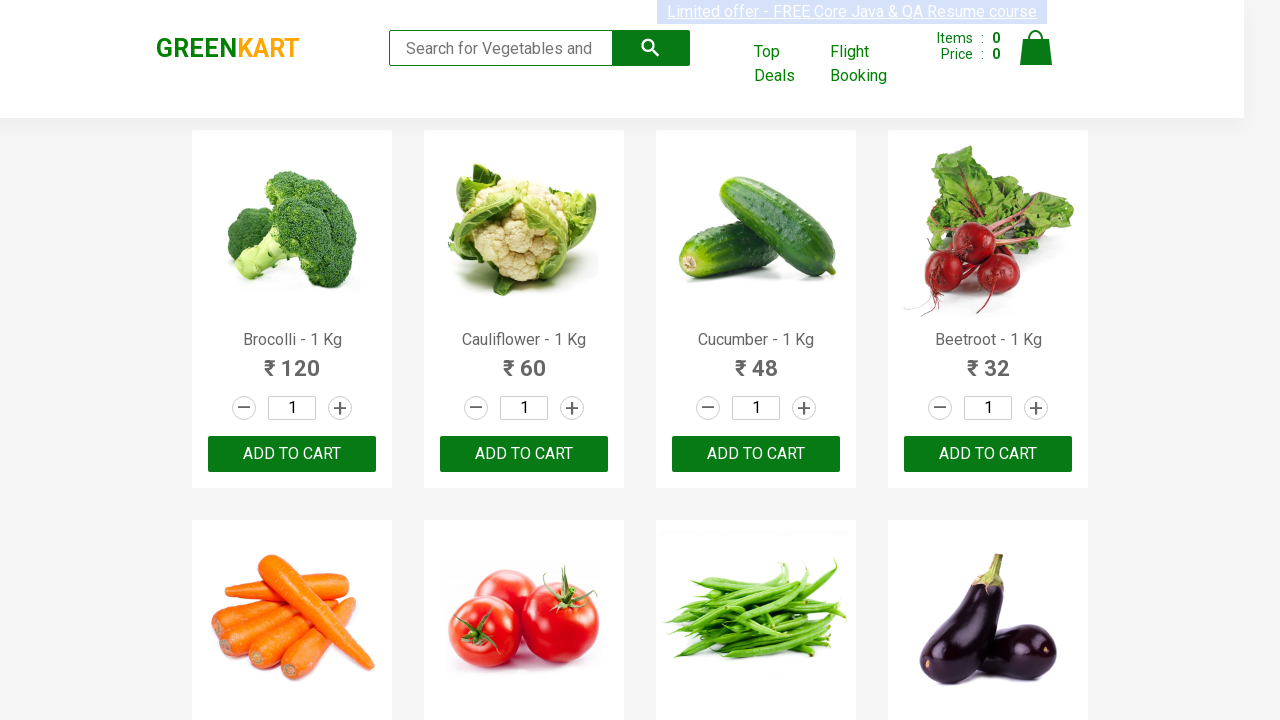

Filled search field with 'ber' to filter products on #root > div > header > div > div.search > form > input
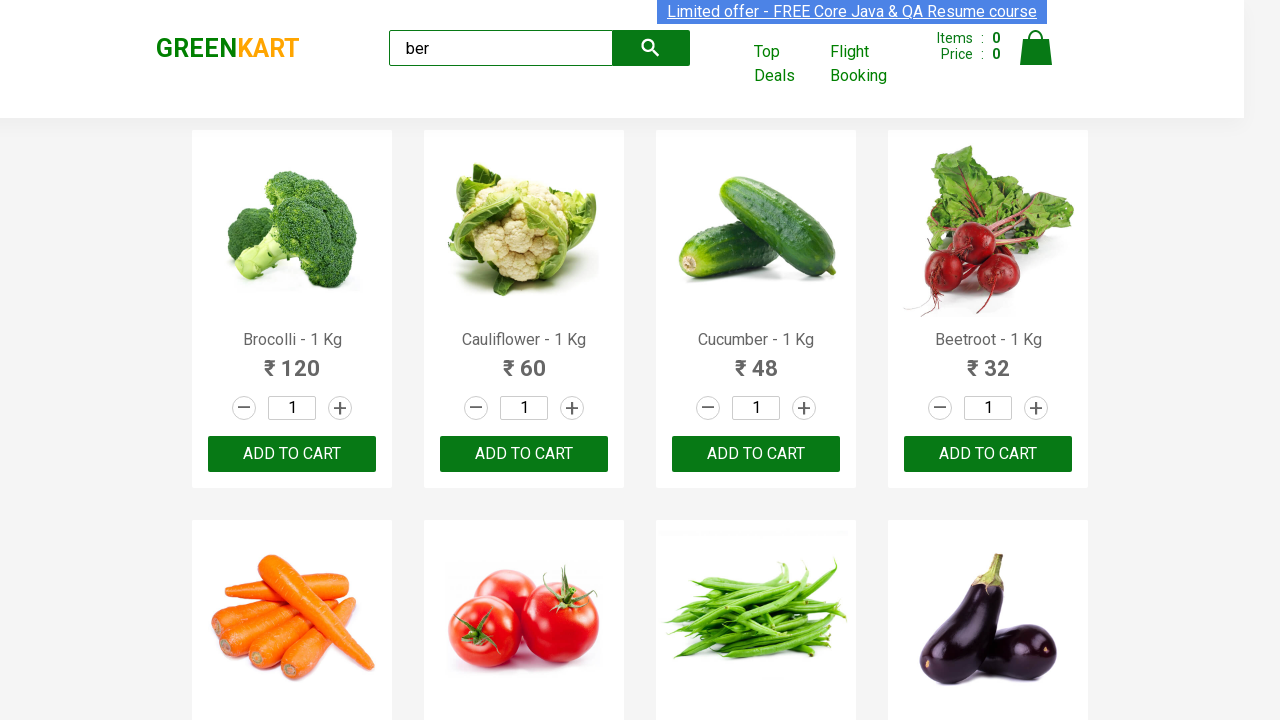

Waited for search results to filter
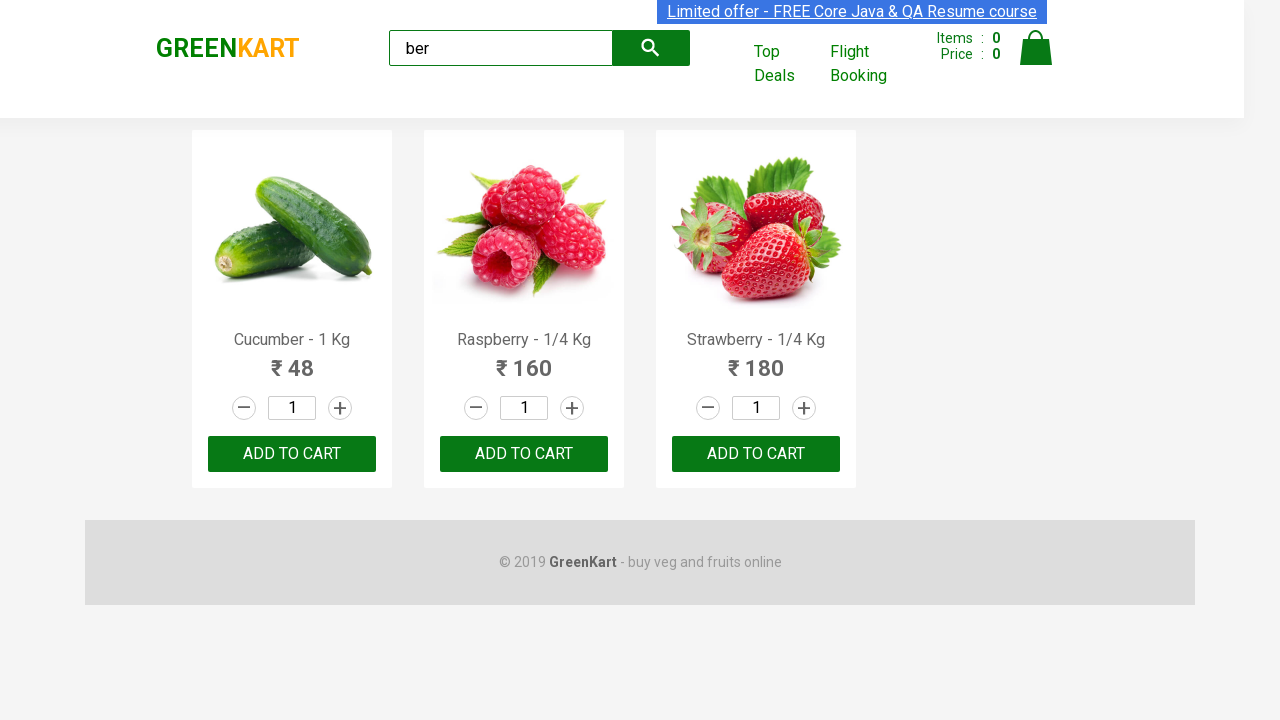

Clicked 'Add to Cart' button for first product at (292, 454) on #root > div > div.products-wrapper > div > div:nth-child(1) > div.product-action
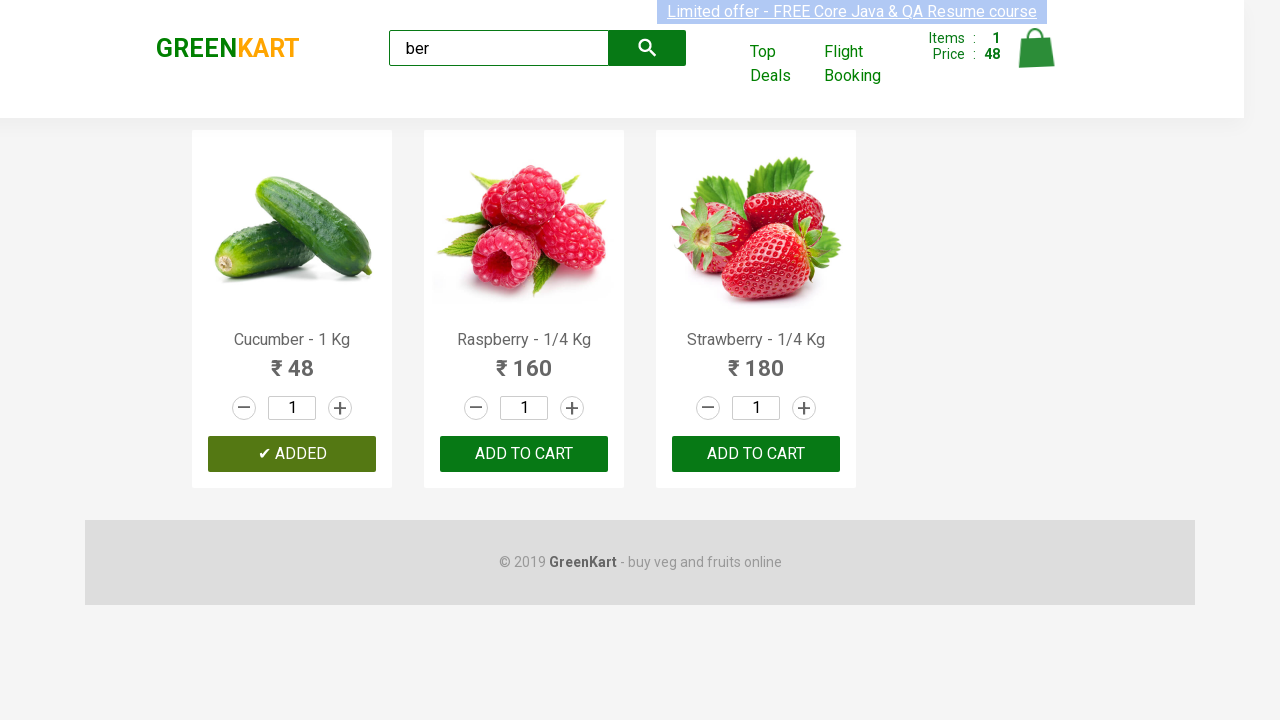

Waited for cart to update after adding first product
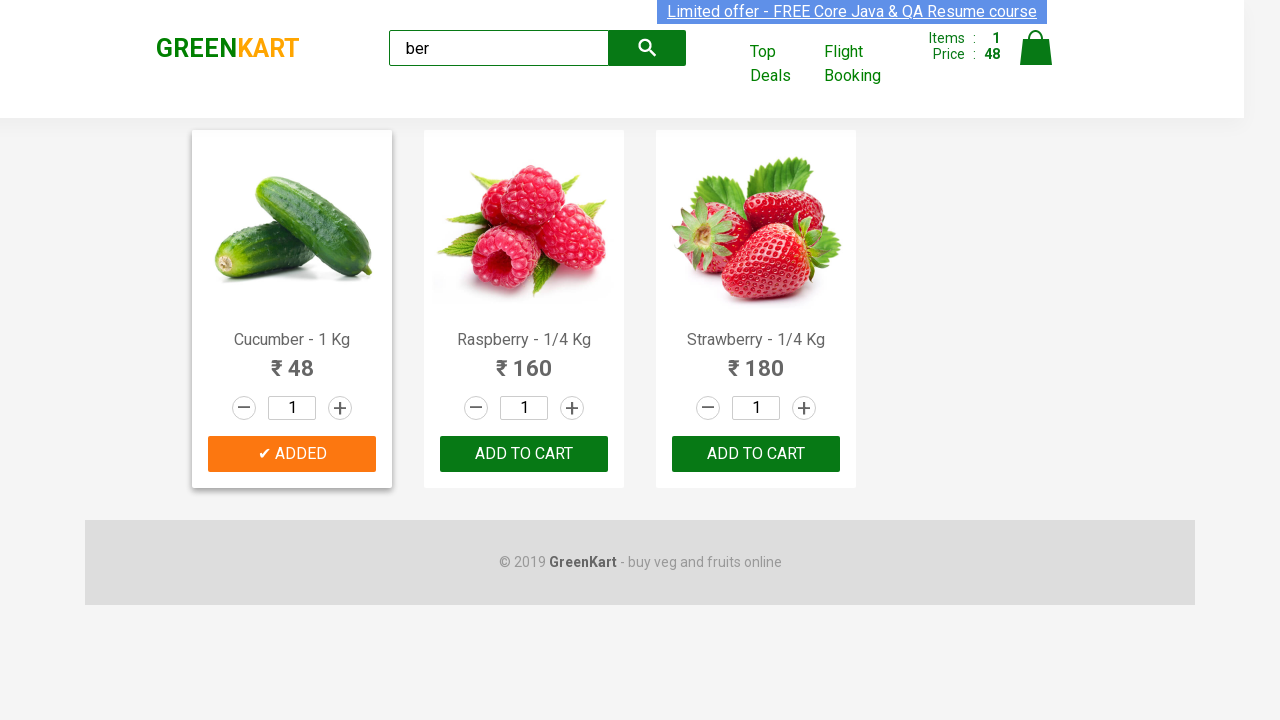

Clicked 'Add to Cart' button for second product at (524, 454) on #root > div > div.products-wrapper > div > div:nth-child(2) > div.product-action
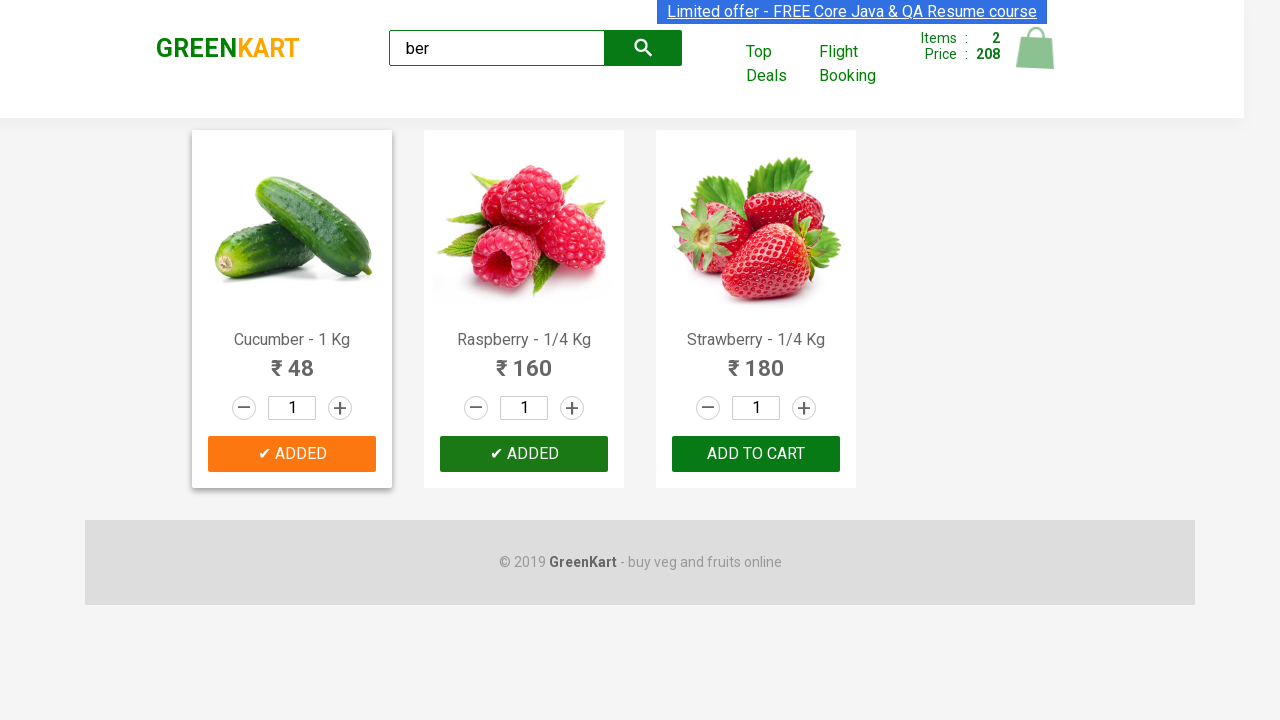

Waited for cart to update after adding second product
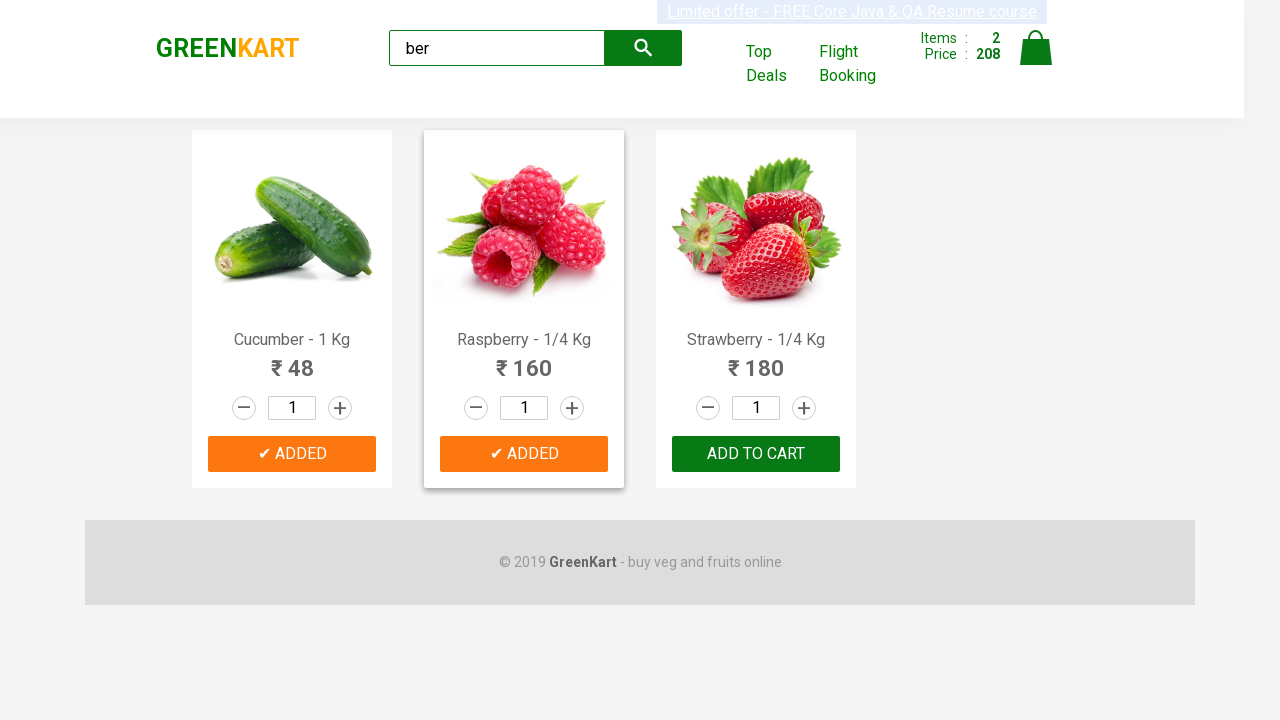

Clicked 'Add to Cart' button for third product at (756, 454) on #root > div > div.products-wrapper > div > div:nth-child(3) > div.product-action
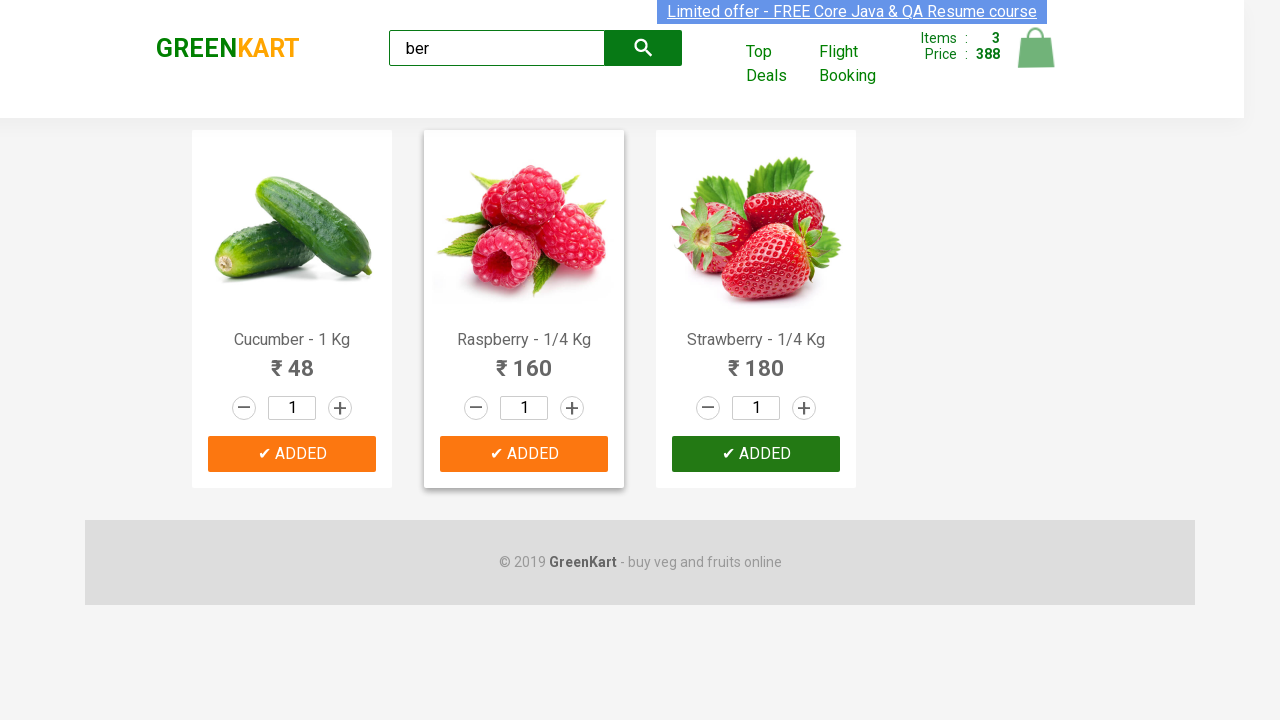

Waited for cart to update after adding third product
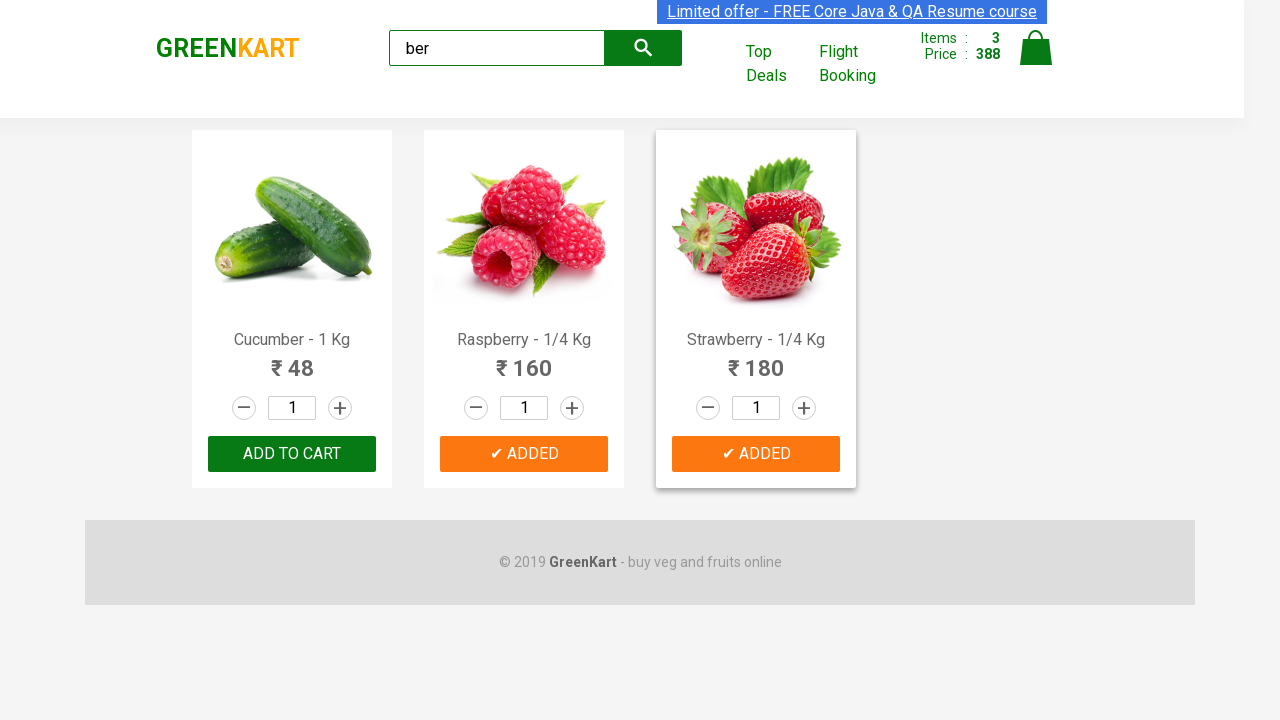

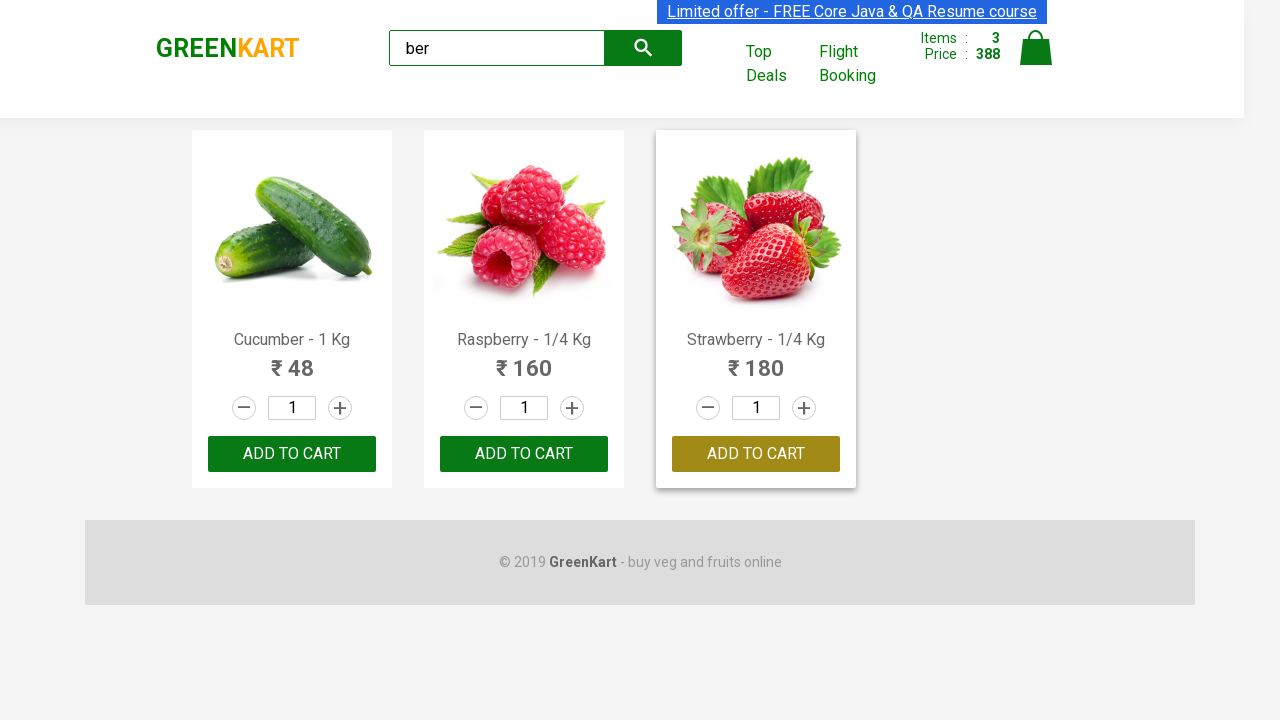